Tests a web form by entering "Selenium" into a text box, clicking submit, and verifying the success message shows "Received!"

Starting URL: https://www.selenium.dev/selenium/web/web-form.html

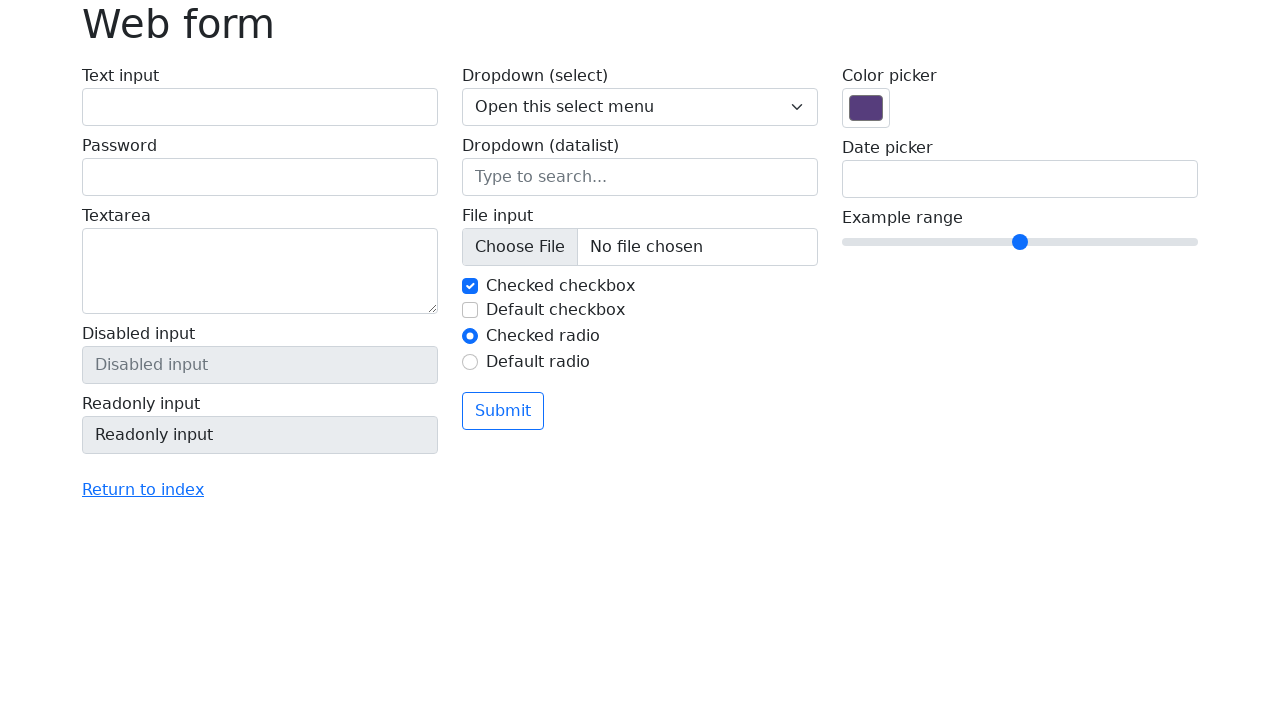

Verified page title is 'Web form'
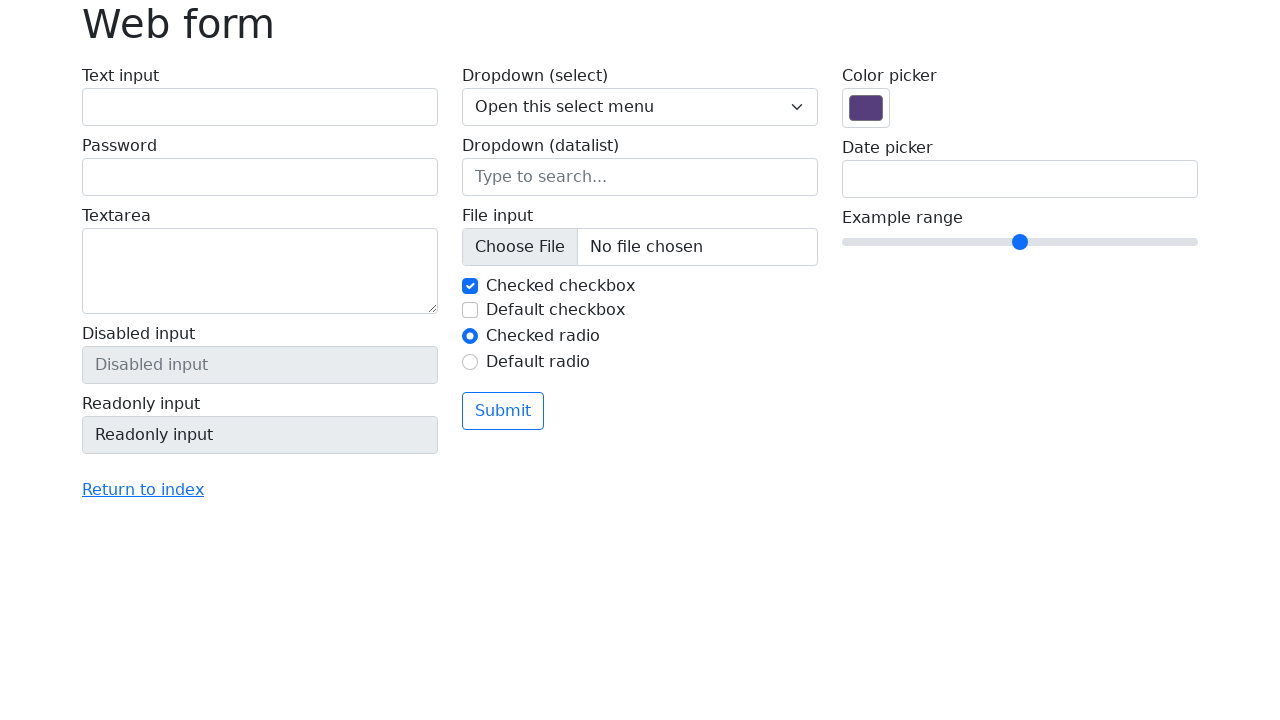

Filled text box with 'Selenium' on [name='my-text']
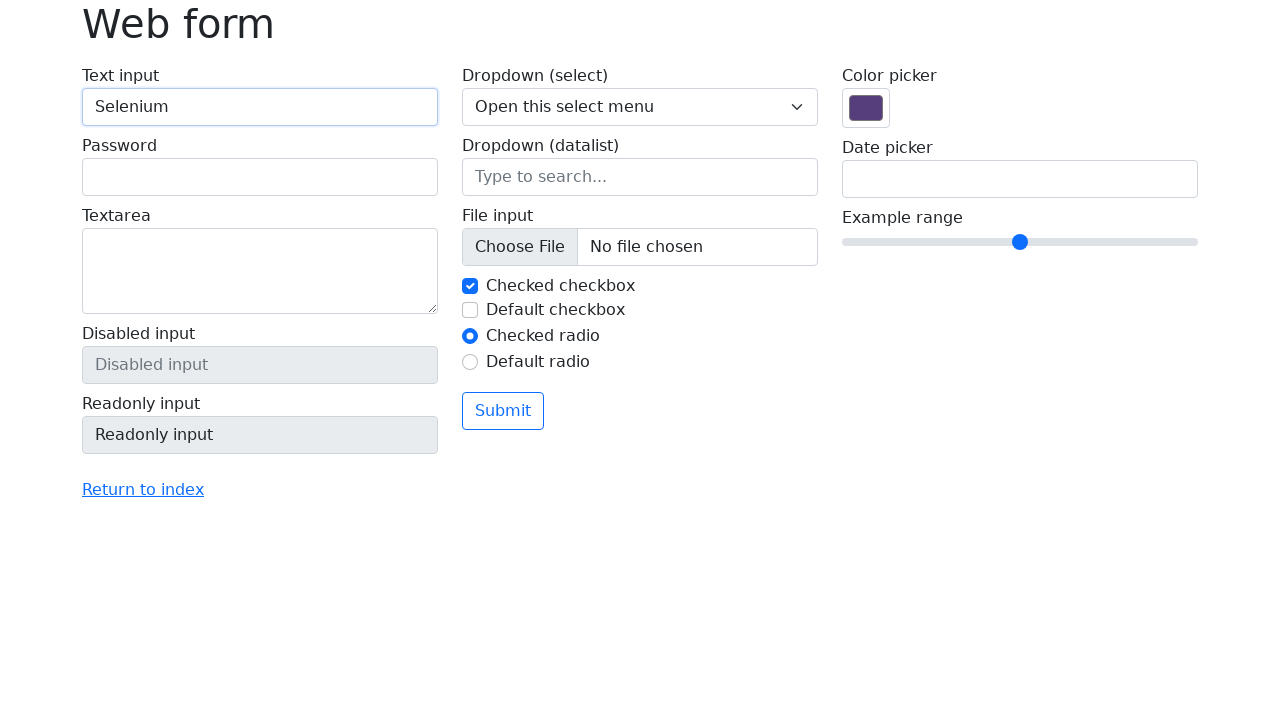

Clicked submit button at (503, 411) on [type='submit']
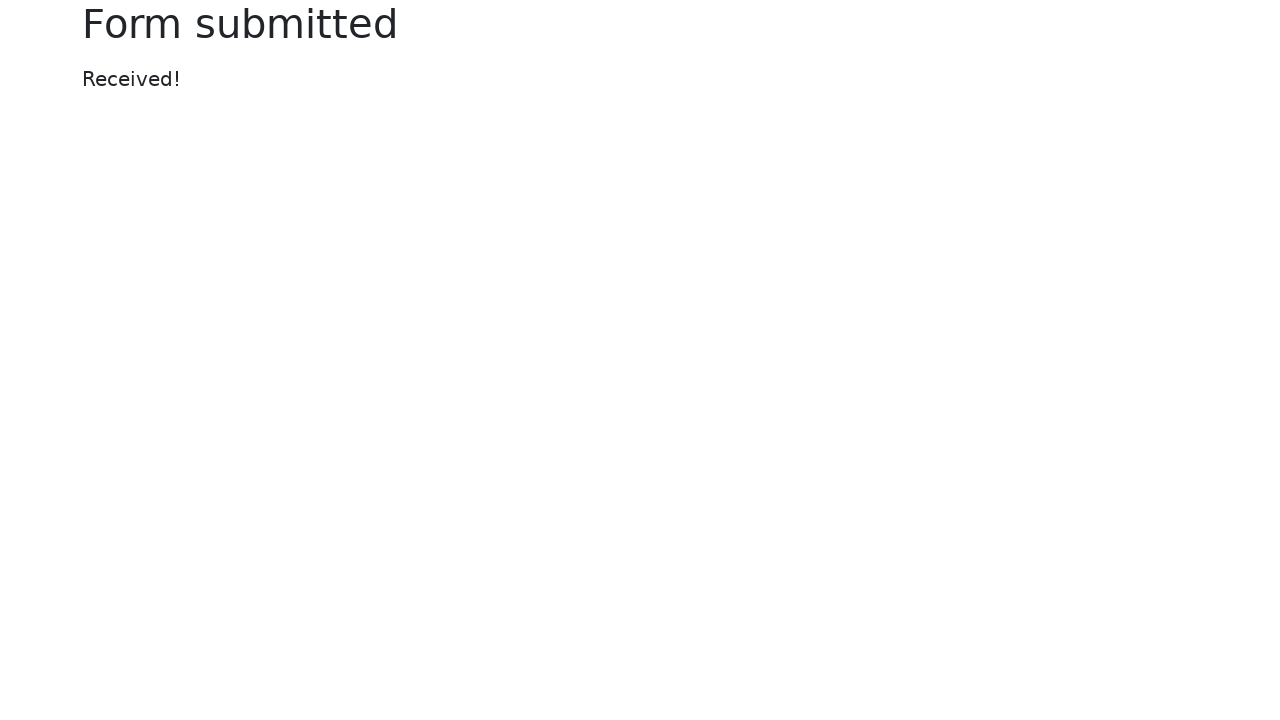

Verified success message displays 'Received!'
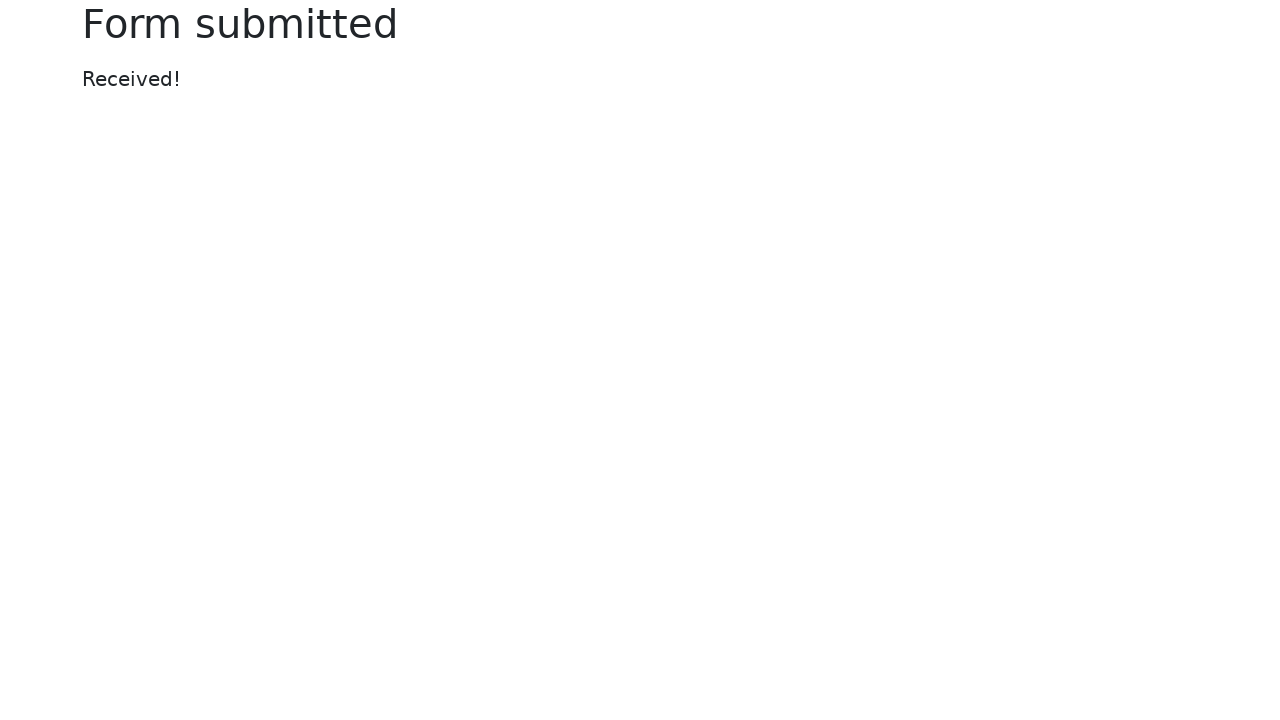

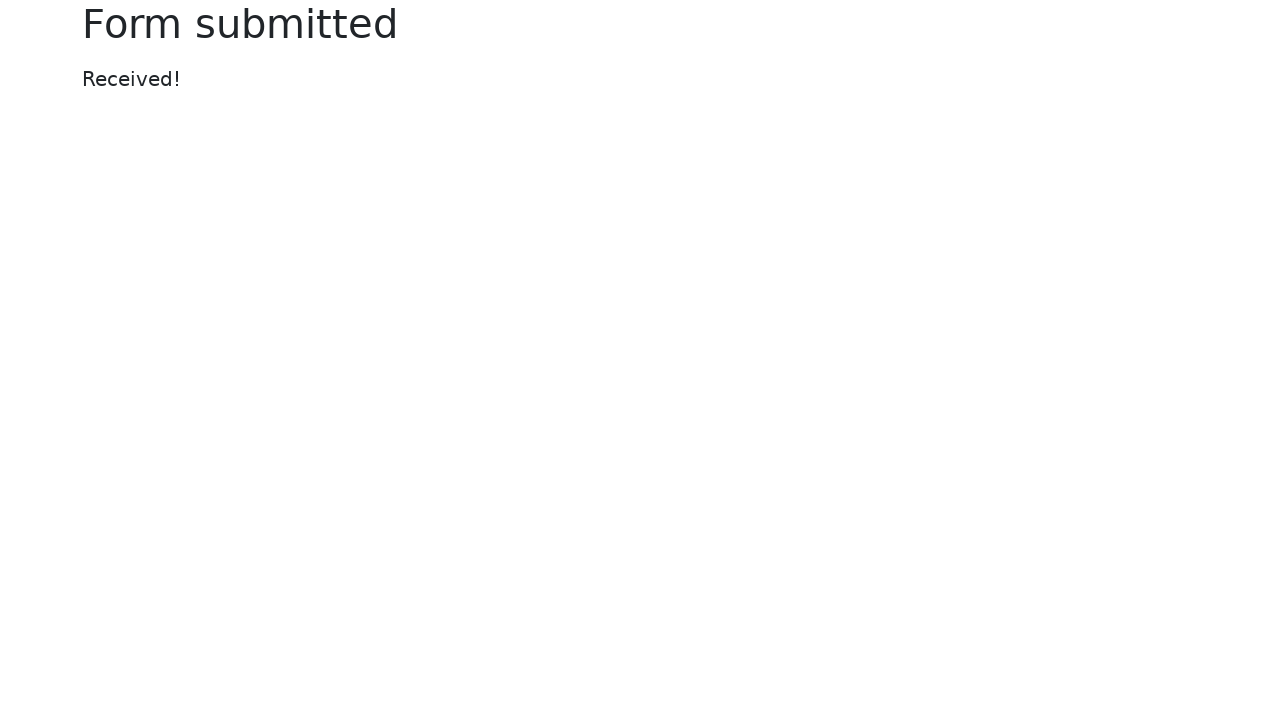